Tests web table interactions including navigating through pagination pages and selecting checkboxes within table rows on each page, then selects a specific checkbox in row 2.

Starting URL: https://testautomationpractice.blogspot.com/

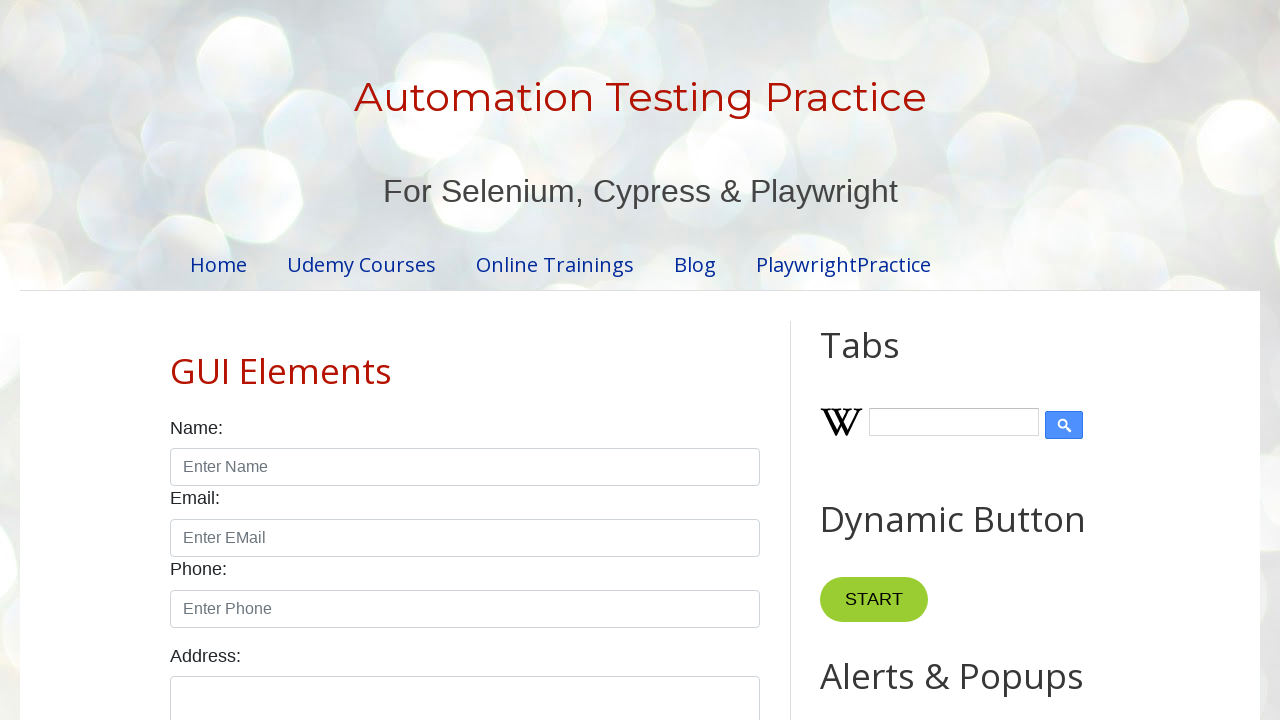

Waited for product table to be visible
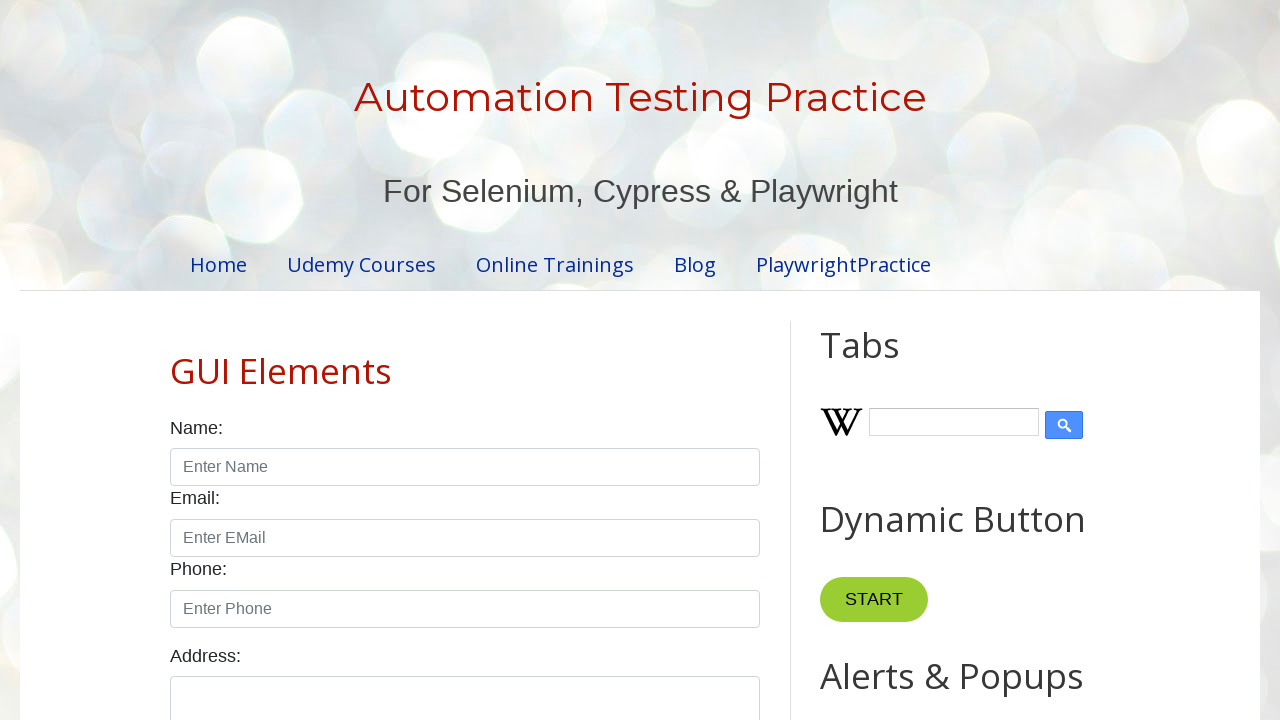

Retrieved table row count: 5 rows
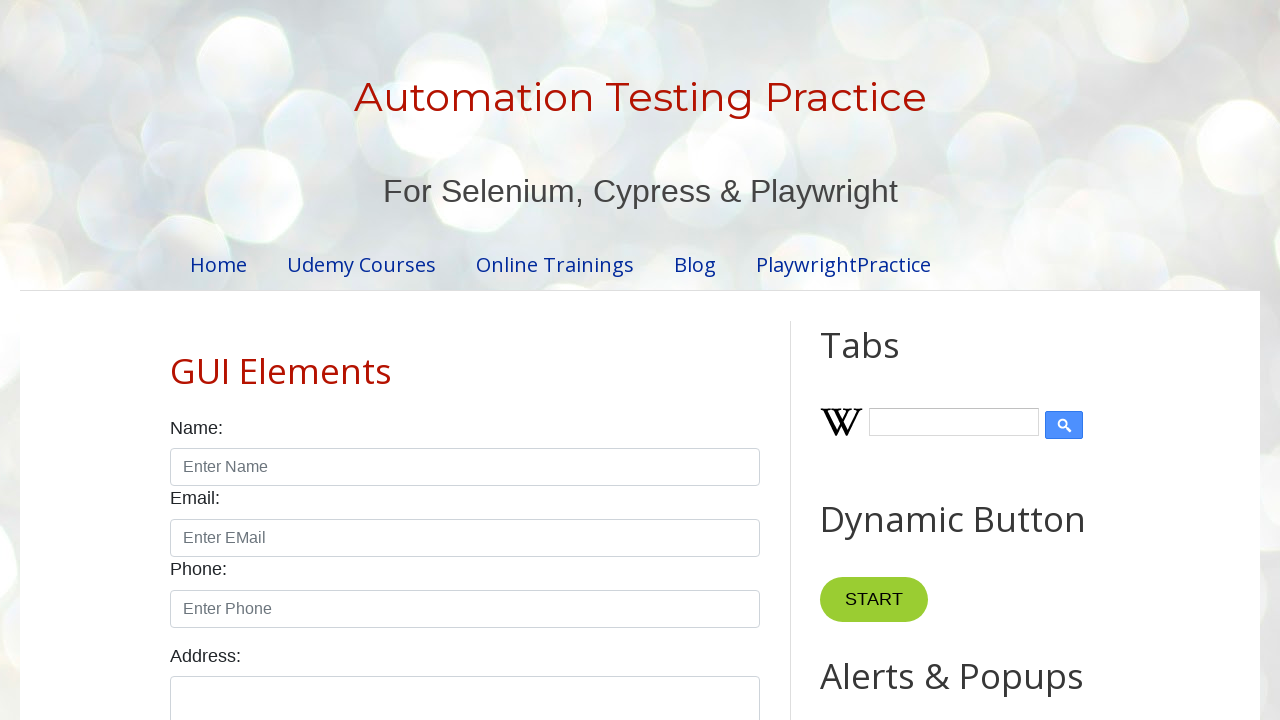

Retrieved pagination count: 4 pages
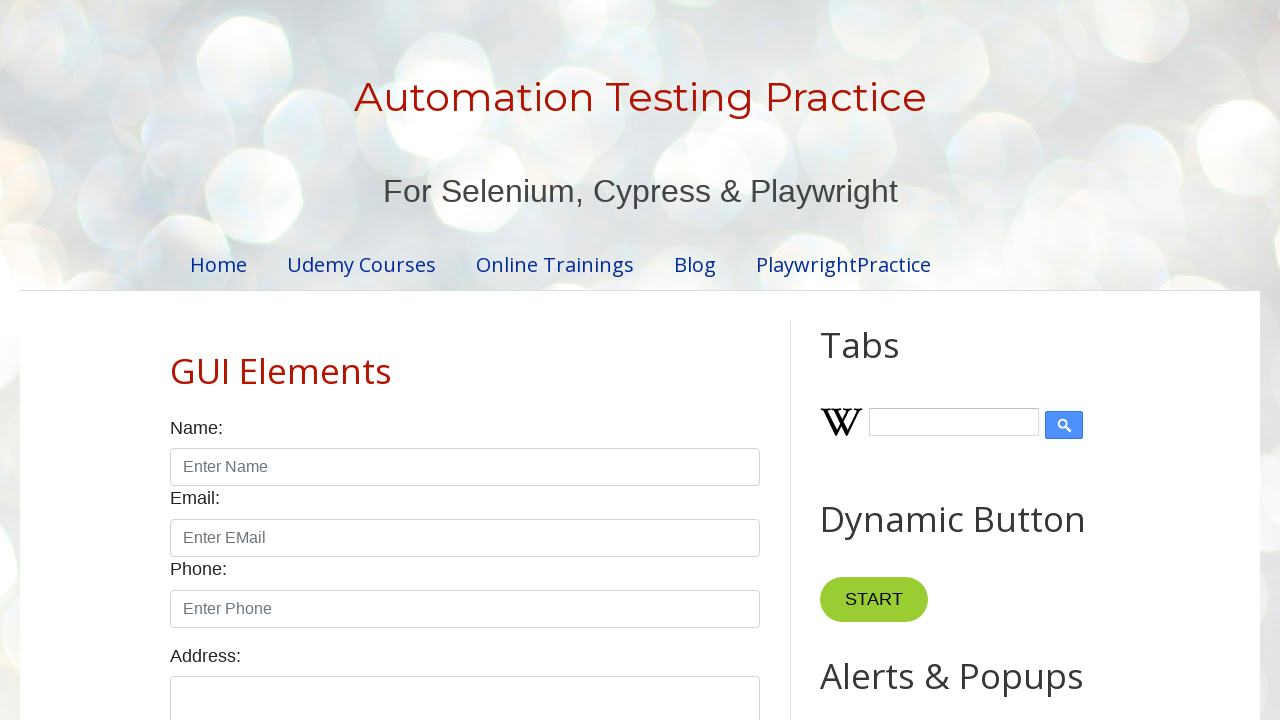

Clicked pagination page 1 at (416, 361) on xpath=//ul[@id='pagination']/li >> nth=0
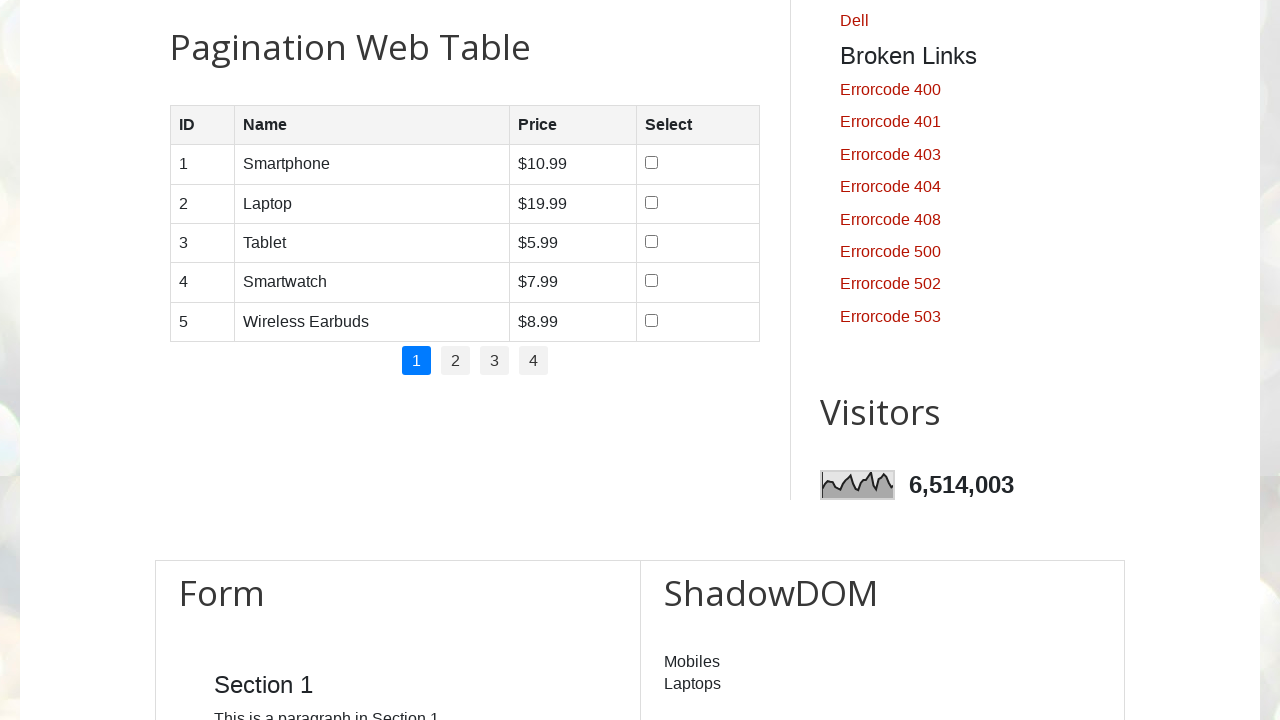

Waited for table to update after pagination click
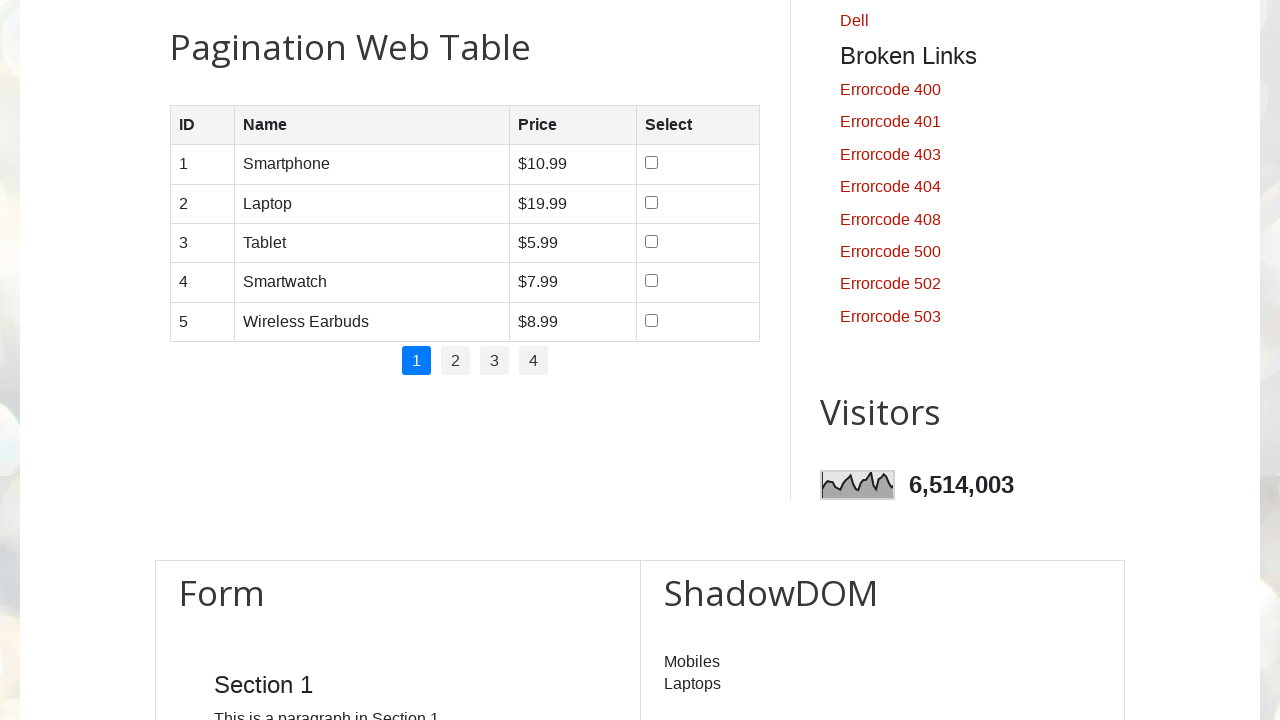

Selected checkbox in row 1 on page 1 at (651, 163) on //table[@id='productTable']/tbody/tr[1]/td[4]/input
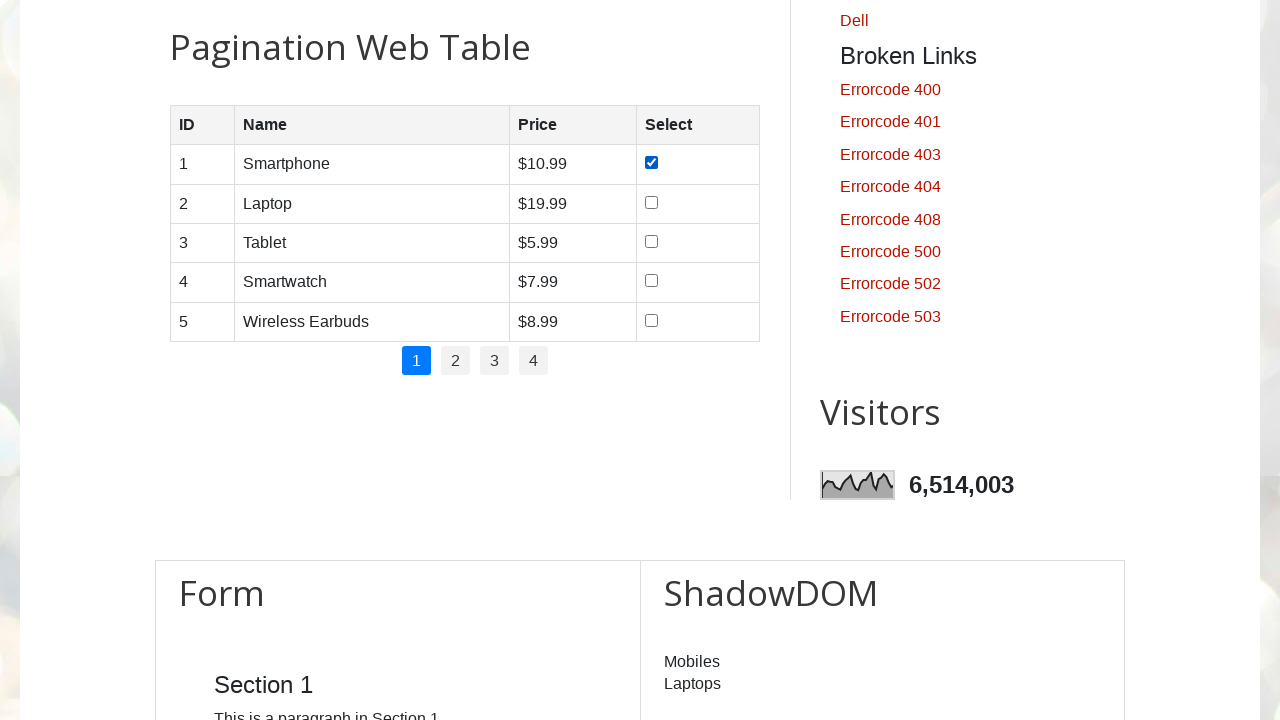

Selected checkbox in row 2 on page 1 at (651, 202) on //table[@id='productTable']/tbody/tr[2]/td[4]/input
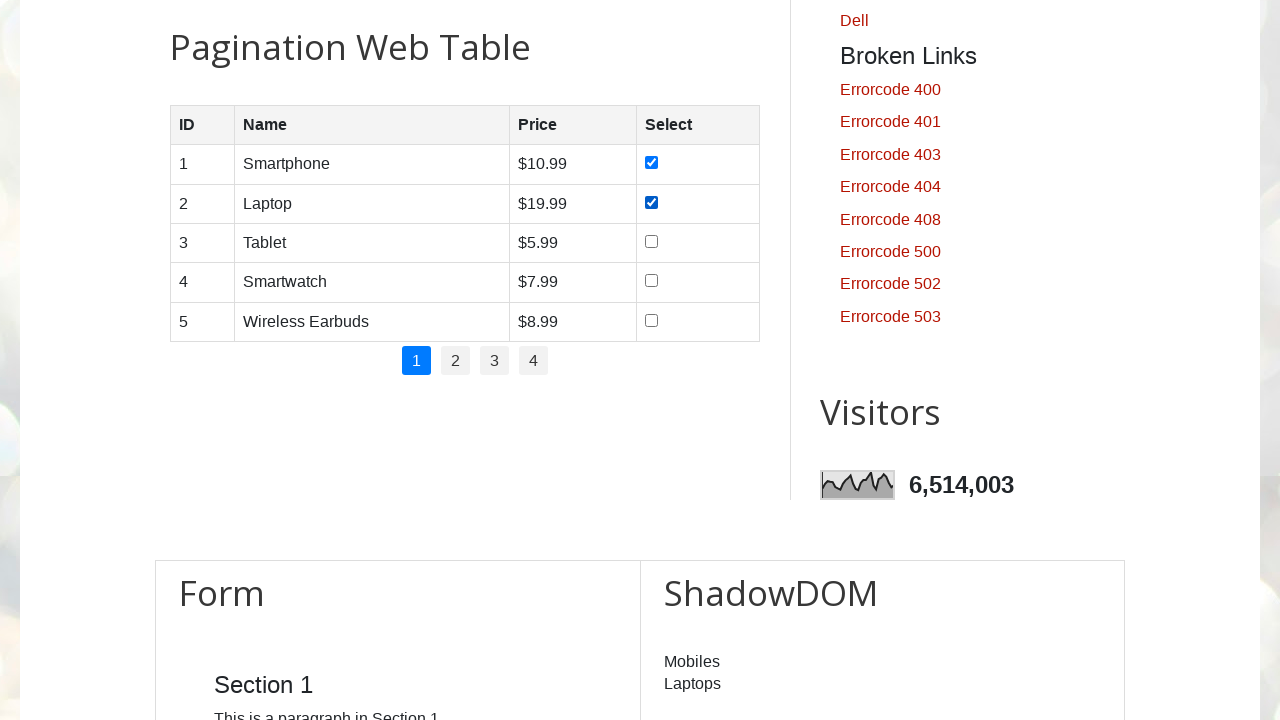

Selected checkbox in row 3 on page 1 at (651, 241) on //table[@id='productTable']/tbody/tr[3]/td[4]/input
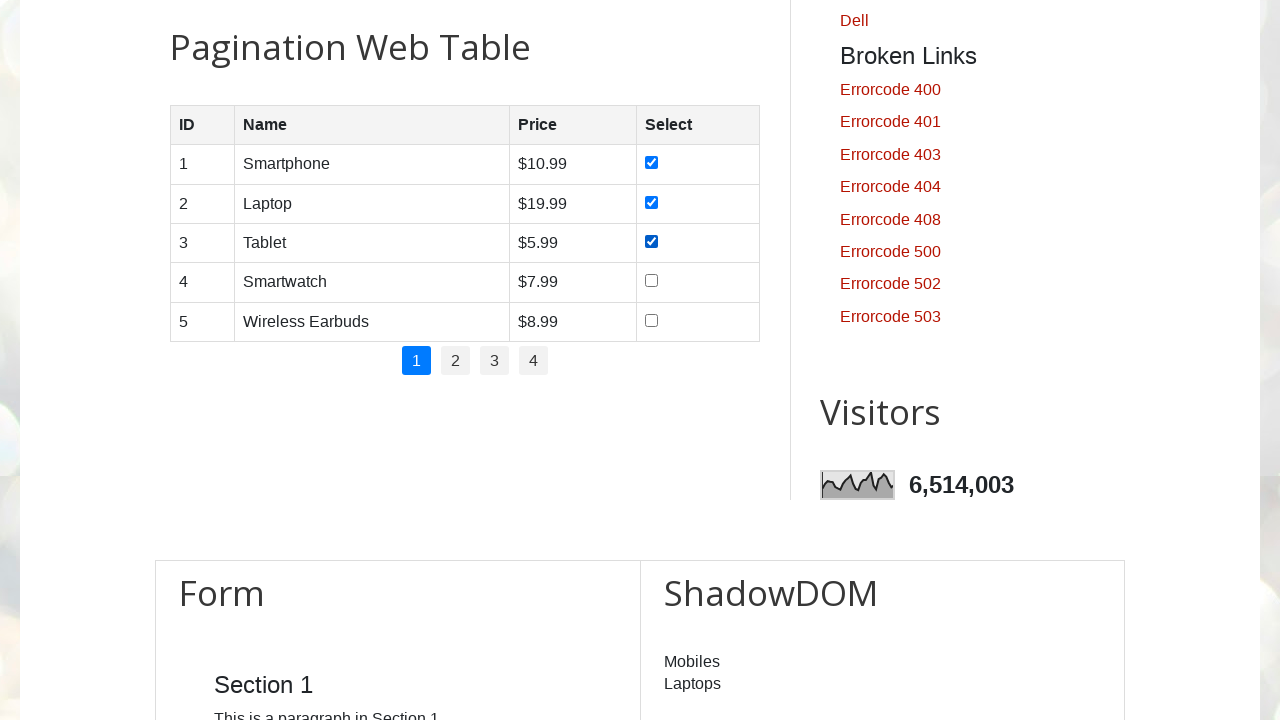

Selected checkbox in row 4 on page 1 at (651, 281) on //table[@id='productTable']/tbody/tr[4]/td[4]/input
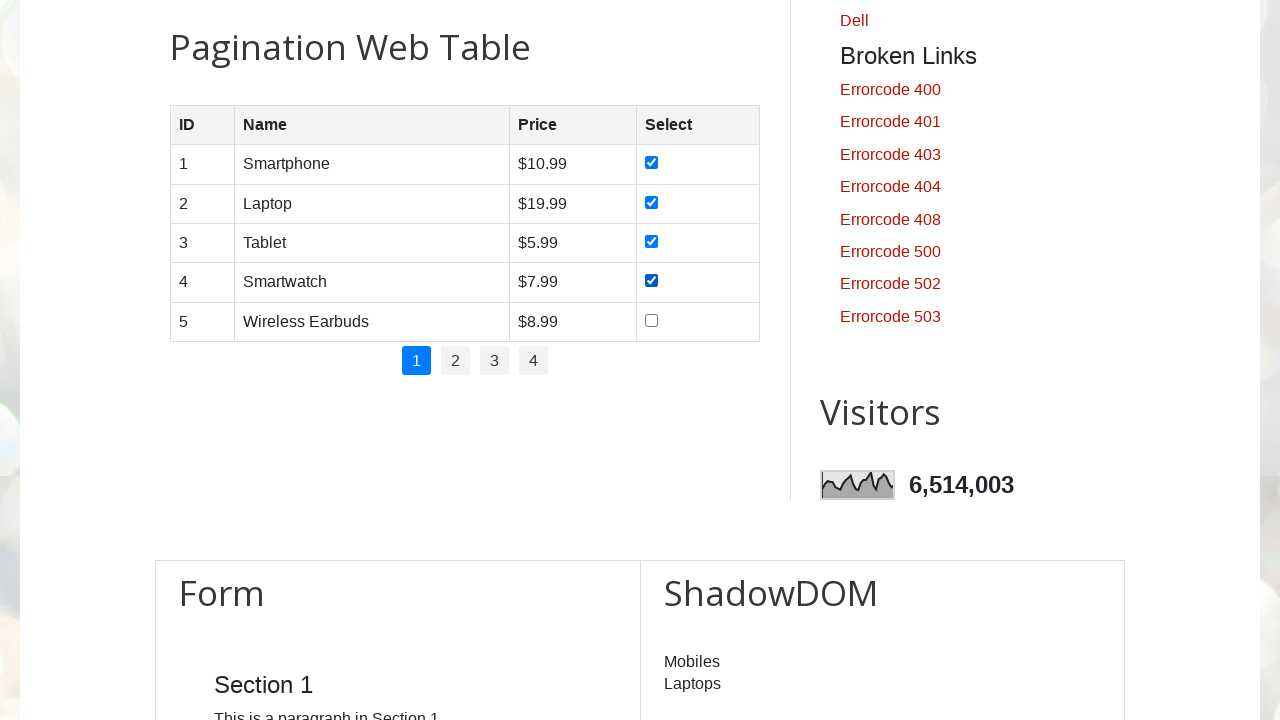

Selected checkbox in row 5 on page 1 at (651, 320) on //table[@id='productTable']/tbody/tr[5]/td[4]/input
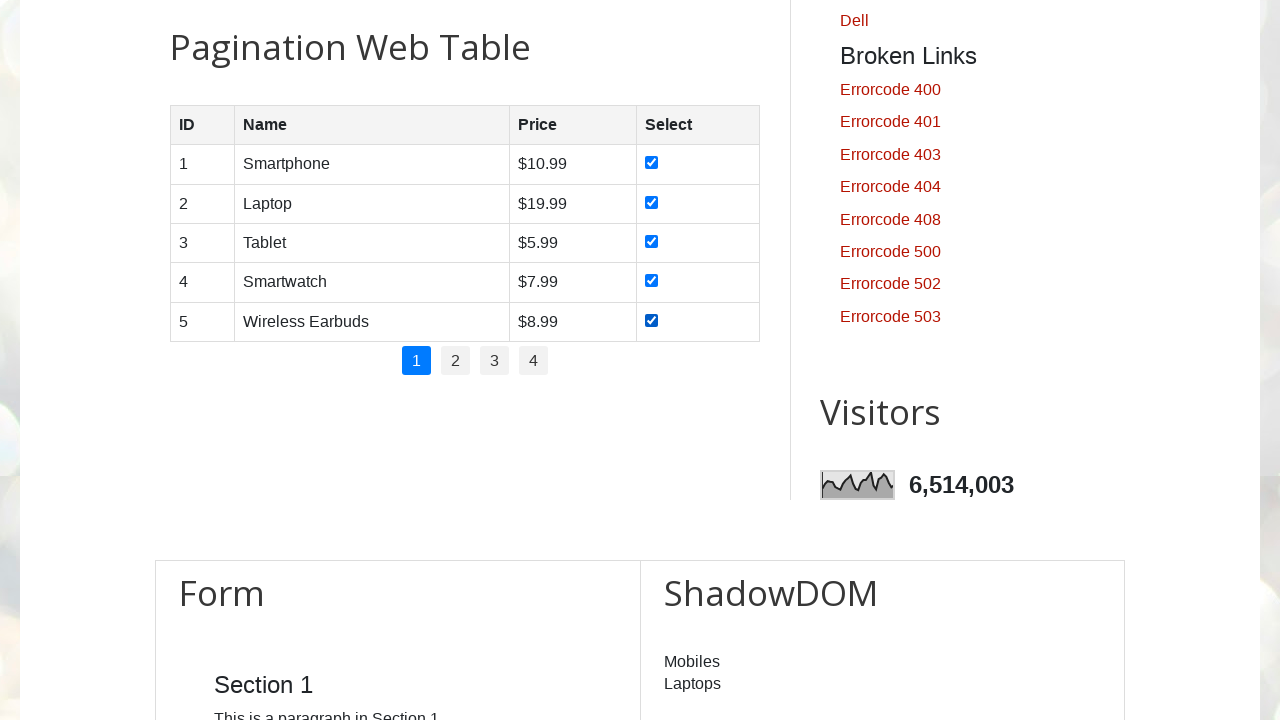

Clicked pagination page 2 at (456, 361) on xpath=//ul[@id='pagination']/li >> nth=1
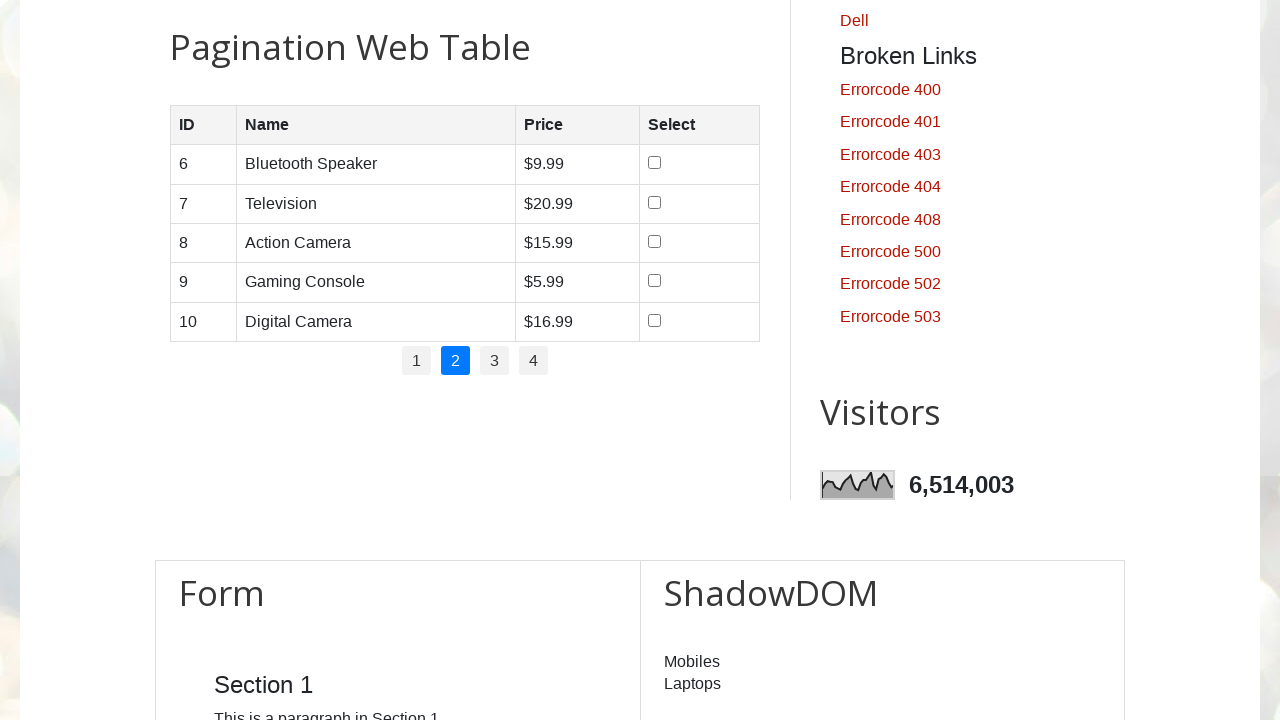

Waited for table to update after pagination click
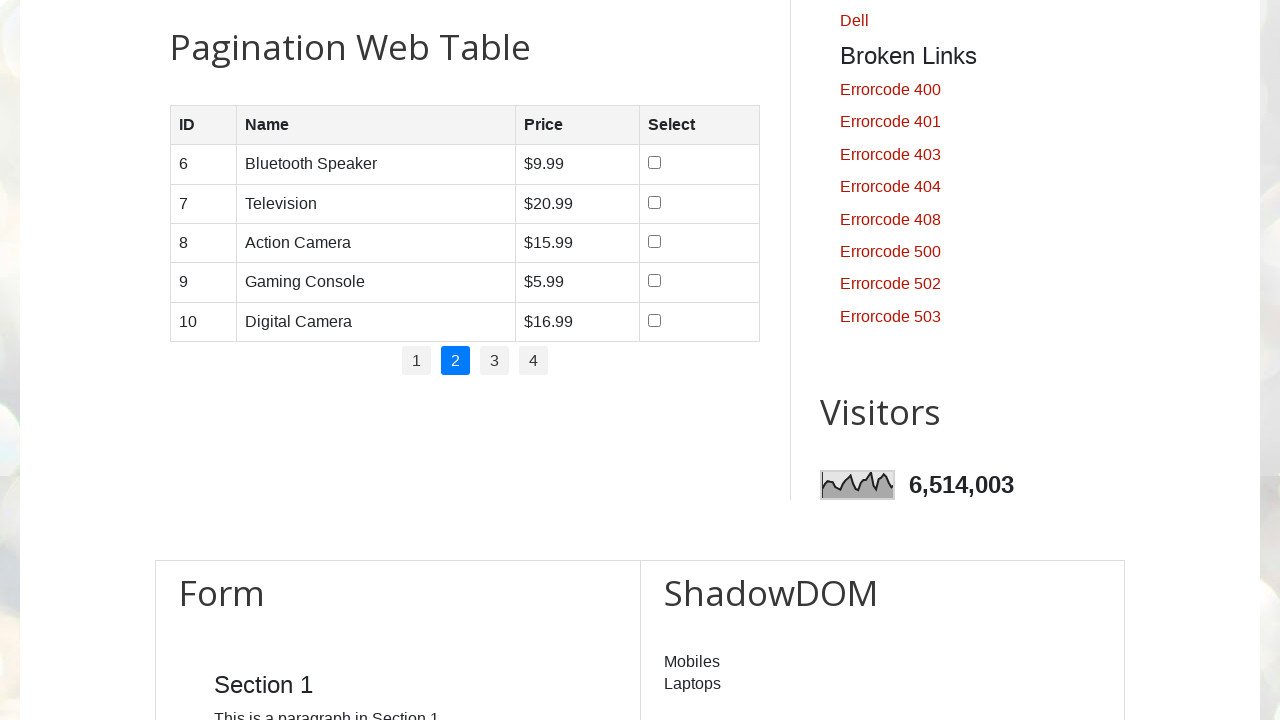

Selected checkbox in row 1 on page 2 at (654, 163) on //table[@id='productTable']/tbody/tr[1]/td[4]/input
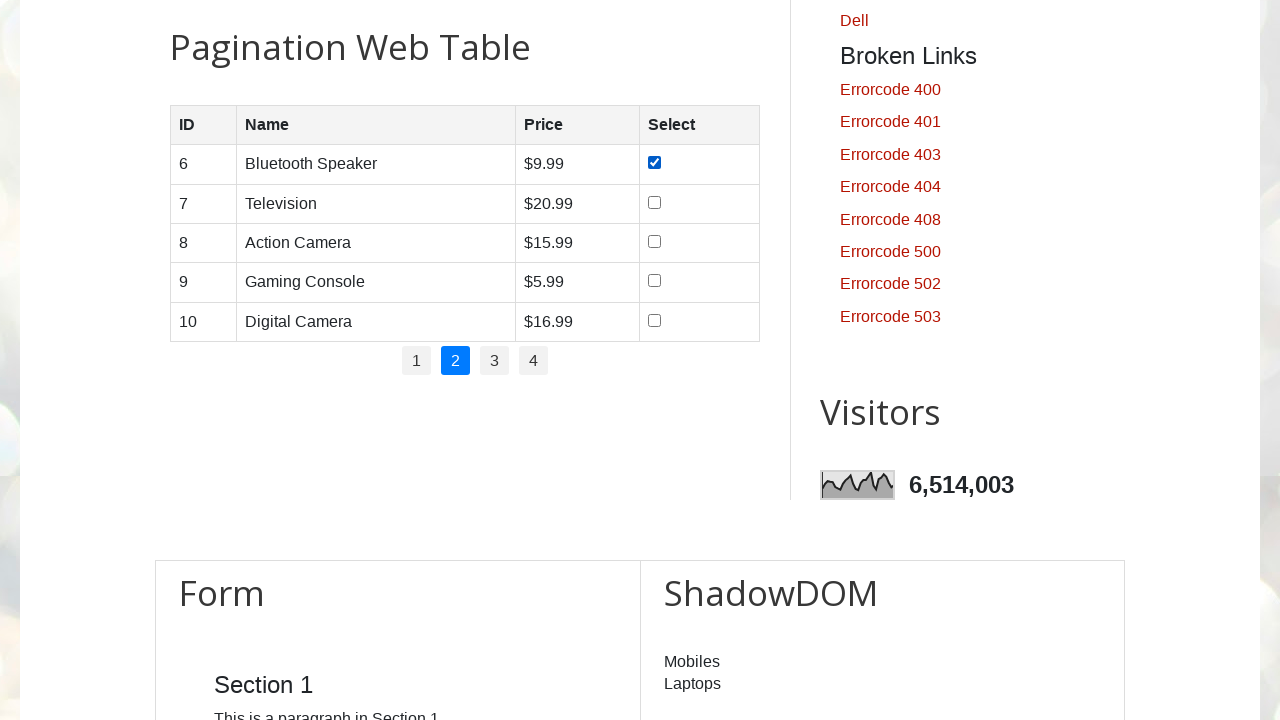

Selected checkbox in row 2 on page 2 at (654, 202) on //table[@id='productTable']/tbody/tr[2]/td[4]/input
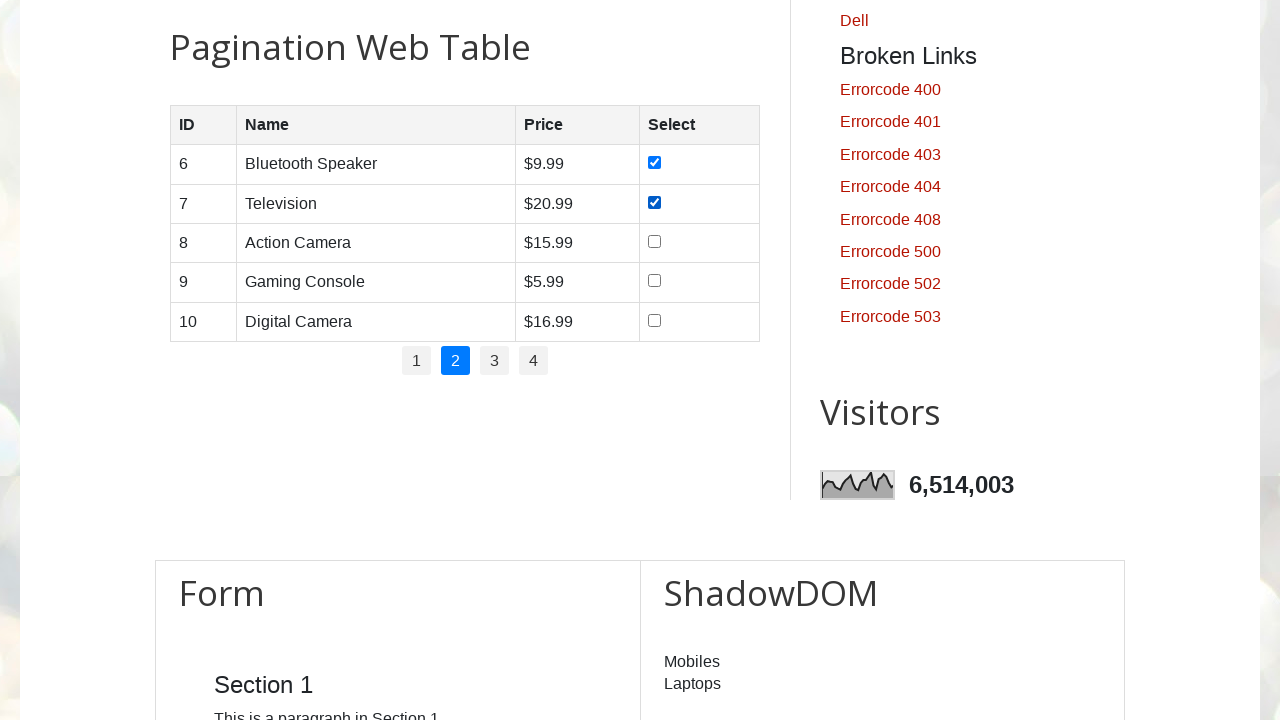

Selected checkbox in row 3 on page 2 at (654, 241) on //table[@id='productTable']/tbody/tr[3]/td[4]/input
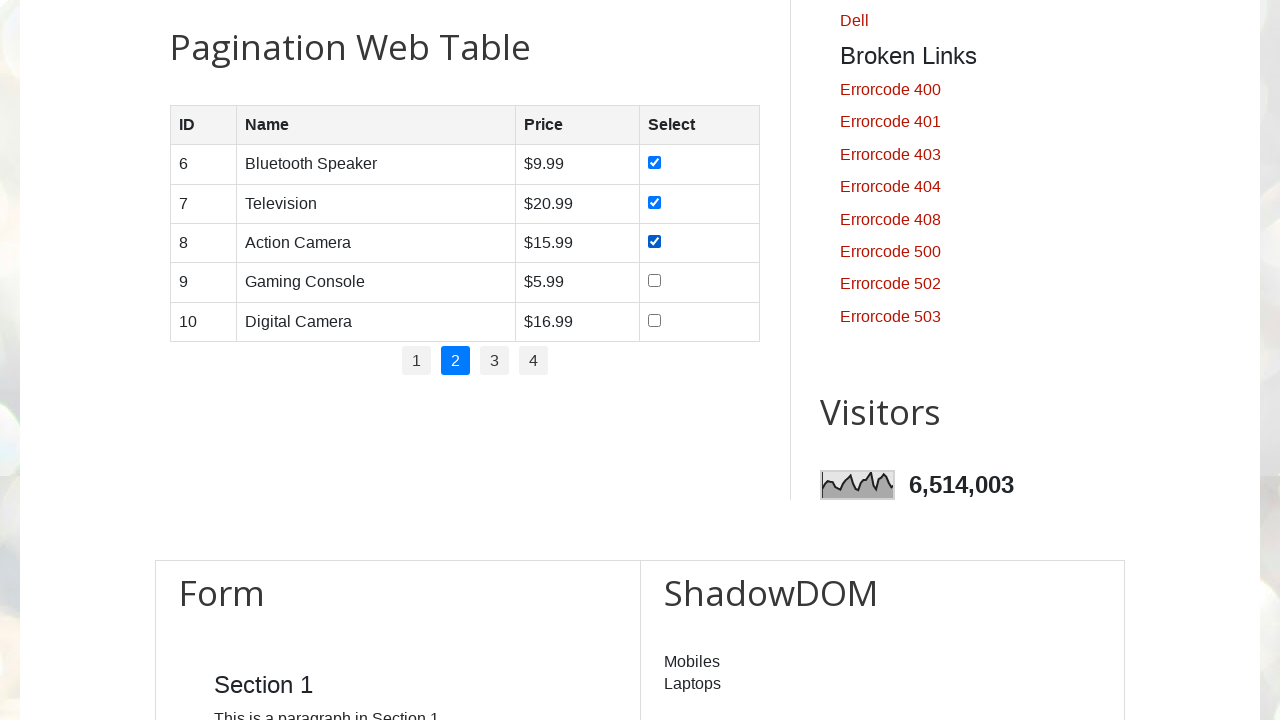

Selected checkbox in row 4 on page 2 at (654, 281) on //table[@id='productTable']/tbody/tr[4]/td[4]/input
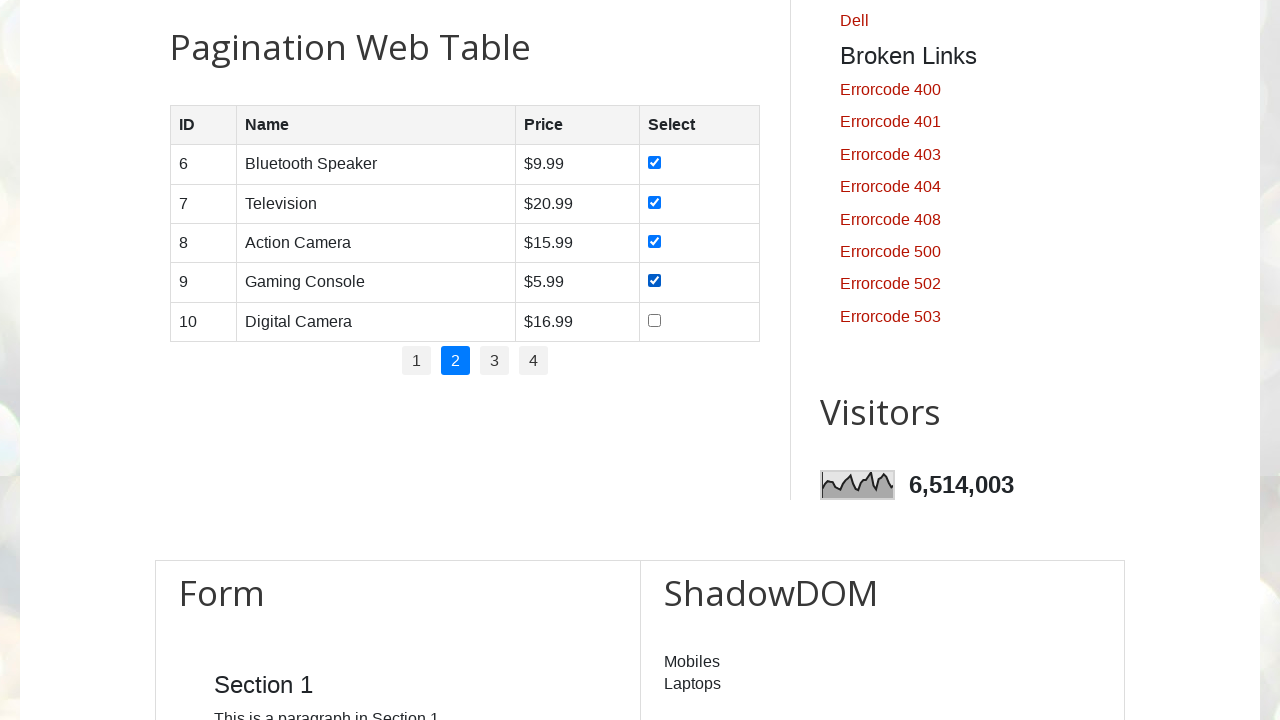

Selected checkbox in row 5 on page 2 at (654, 320) on //table[@id='productTable']/tbody/tr[5]/td[4]/input
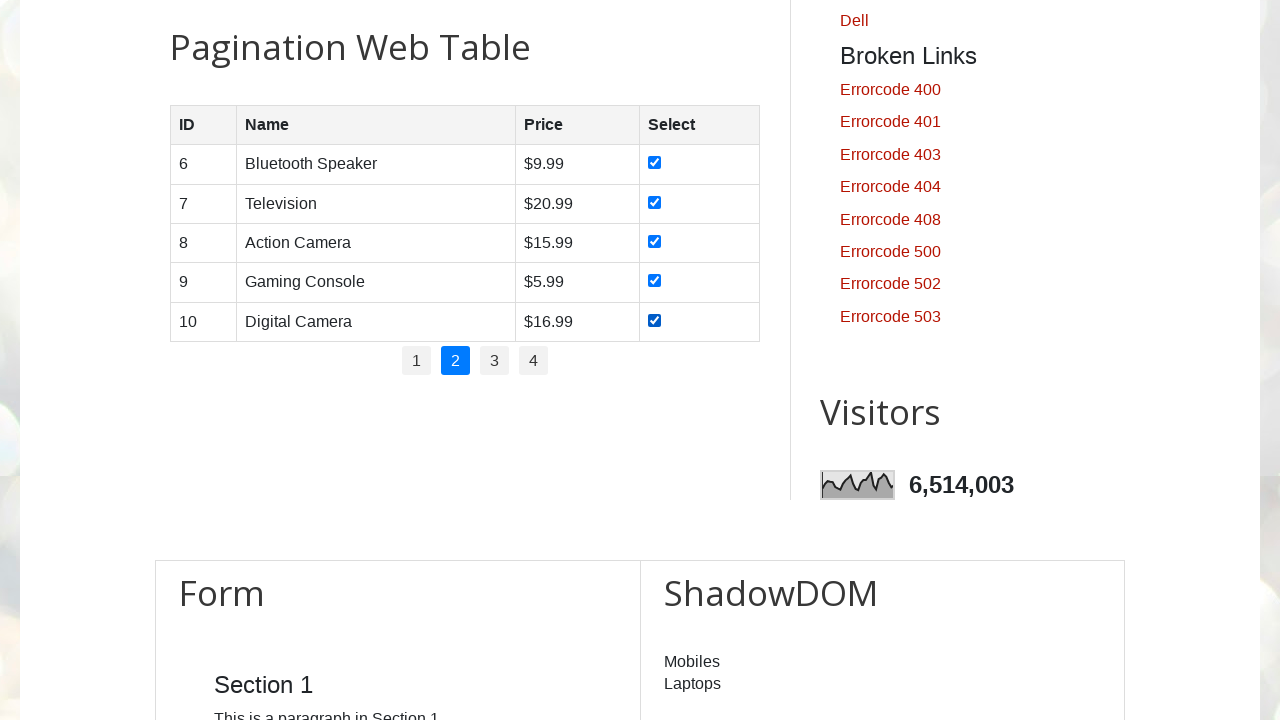

Clicked pagination page 3 at (494, 361) on xpath=//ul[@id='pagination']/li >> nth=2
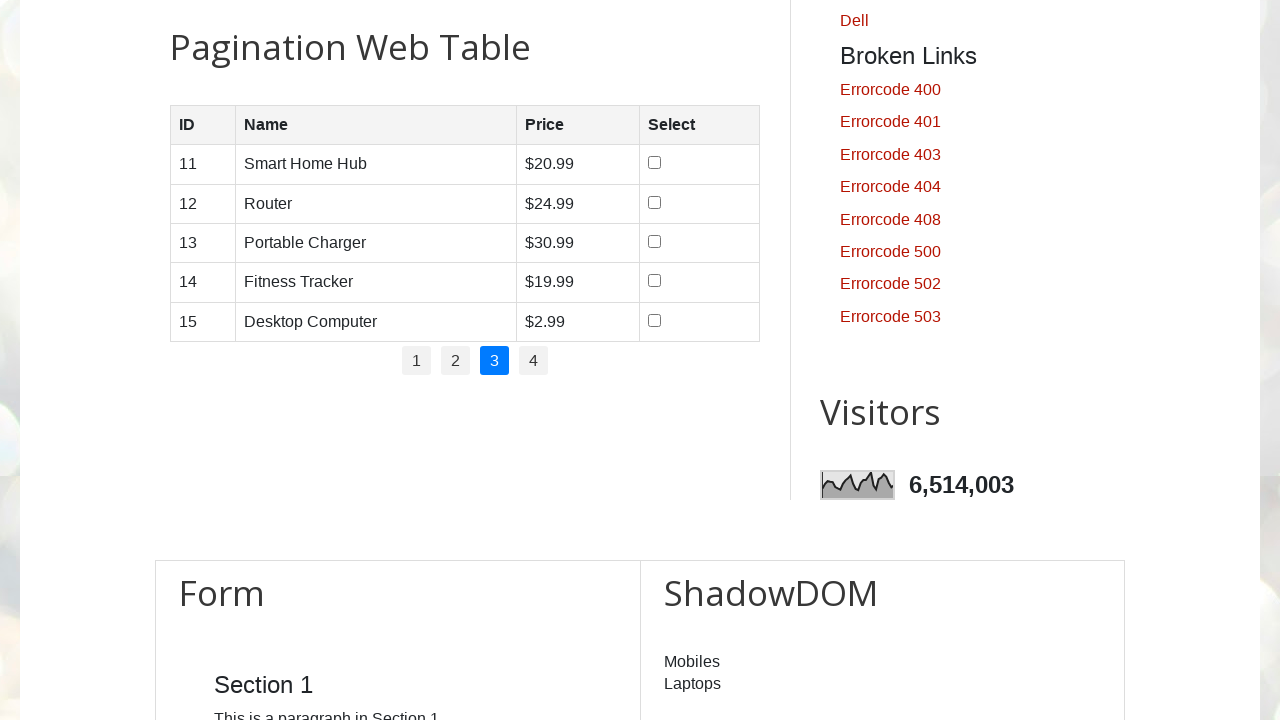

Waited for table to update after pagination click
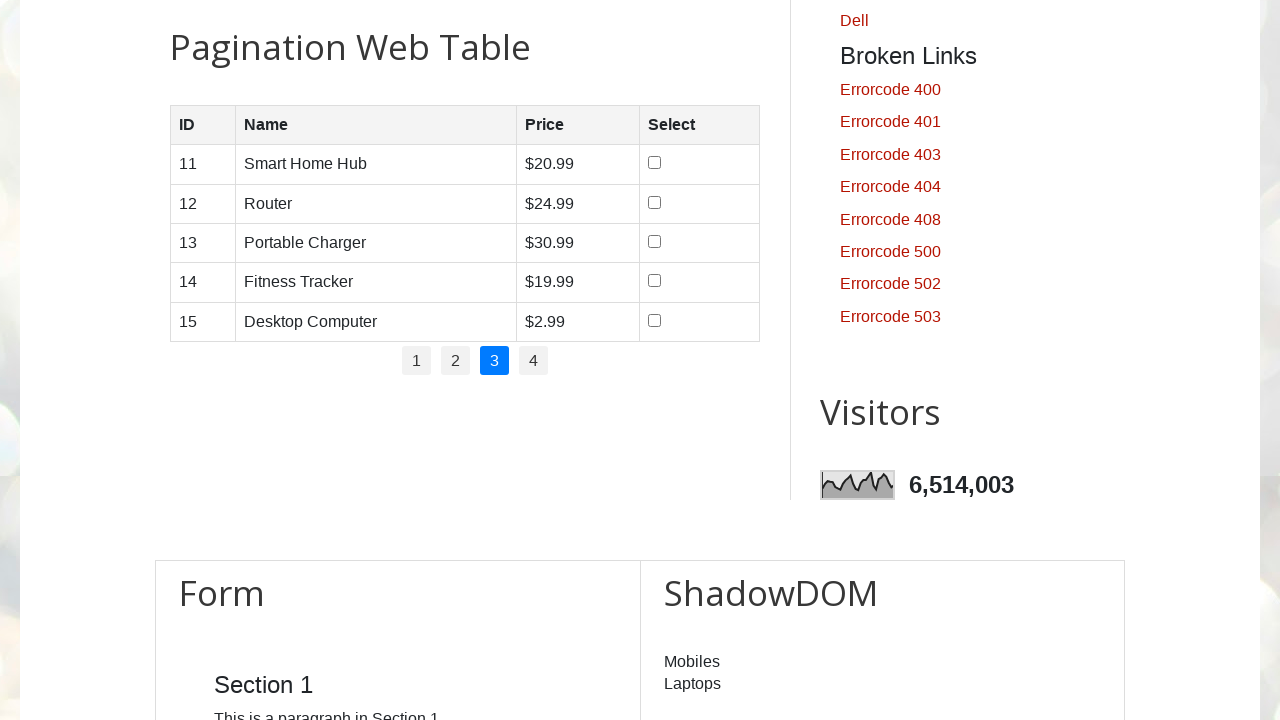

Selected checkbox in row 1 on page 3 at (655, 163) on //table[@id='productTable']/tbody/tr[1]/td[4]/input
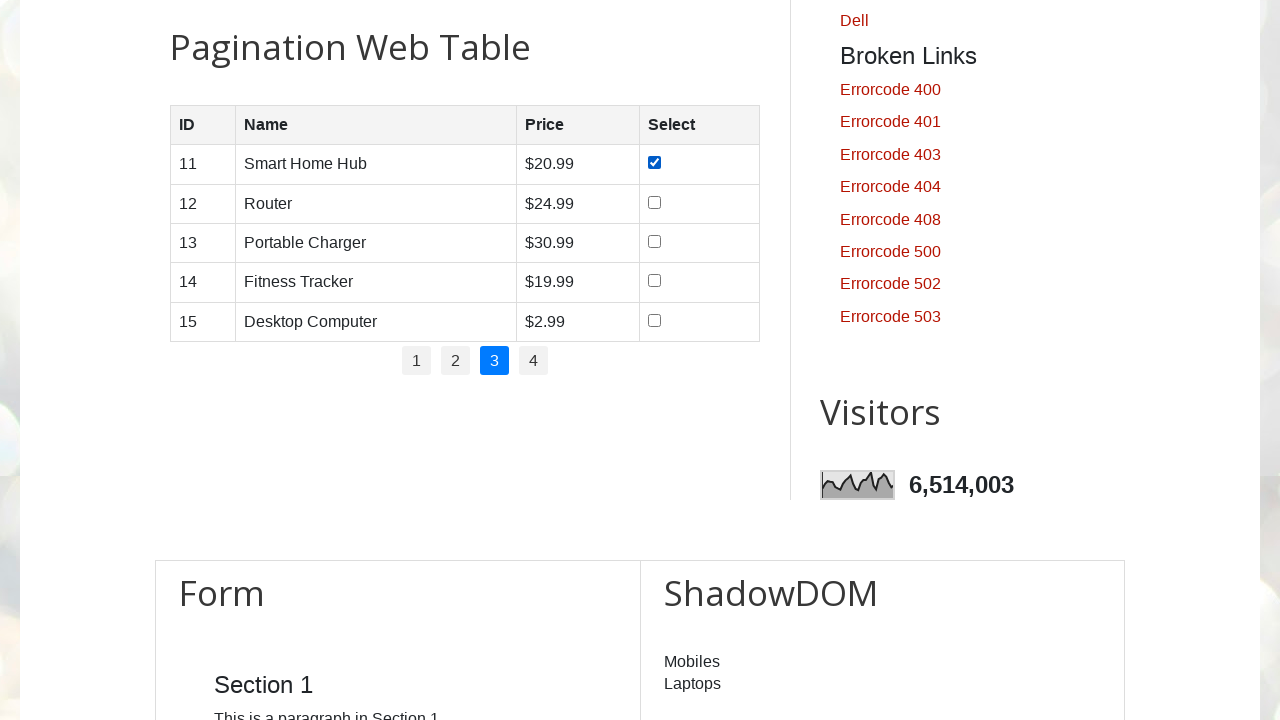

Selected checkbox in row 2 on page 3 at (655, 202) on //table[@id='productTable']/tbody/tr[2]/td[4]/input
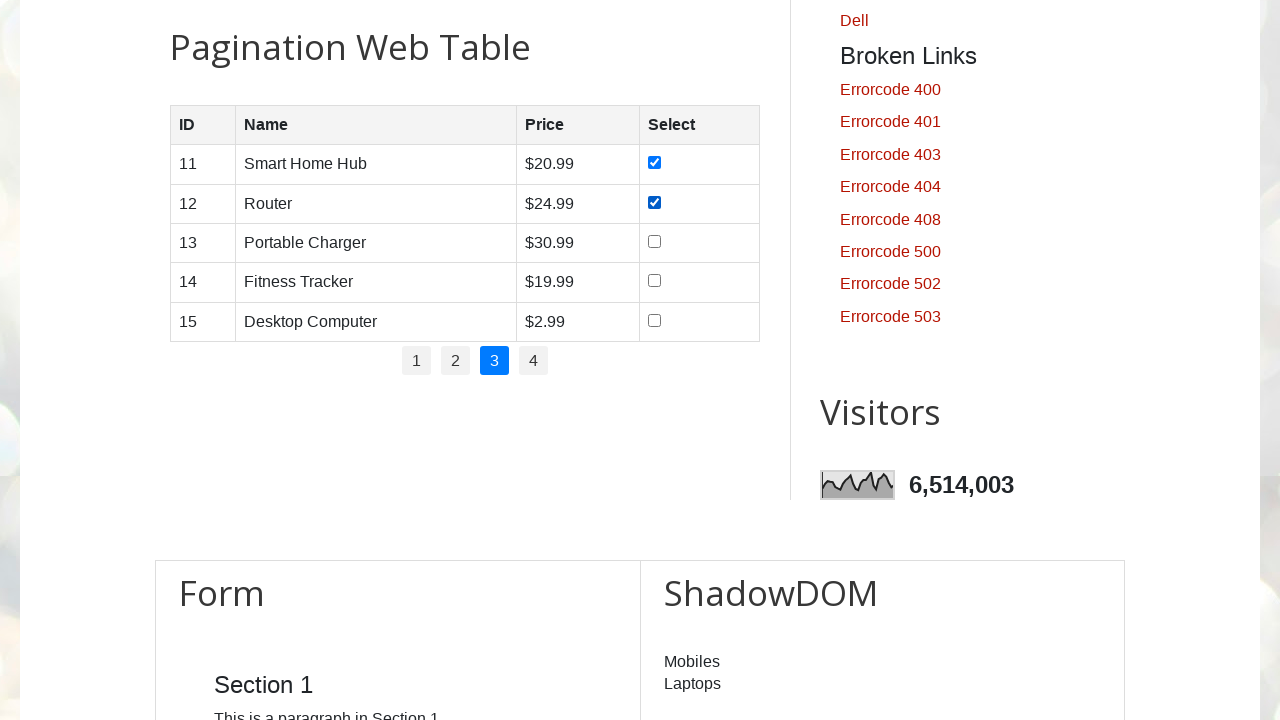

Selected checkbox in row 3 on page 3 at (655, 241) on //table[@id='productTable']/tbody/tr[3]/td[4]/input
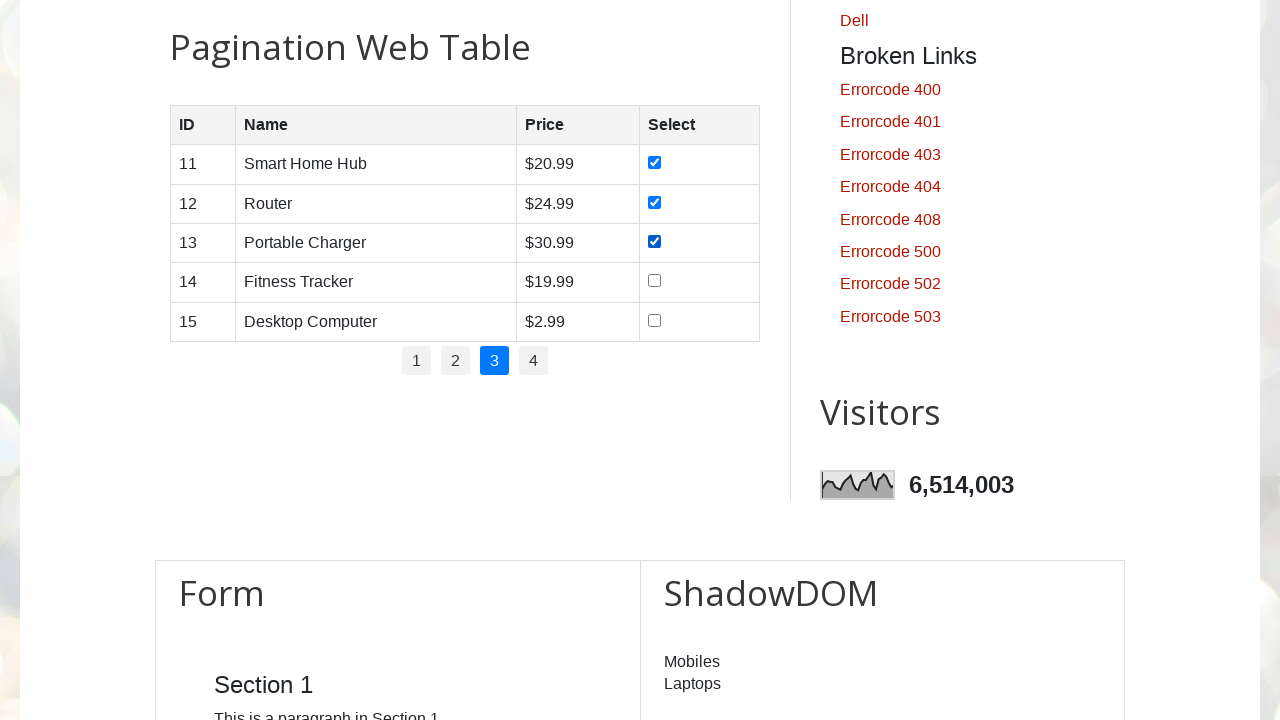

Selected checkbox in row 4 on page 3 at (655, 281) on //table[@id='productTable']/tbody/tr[4]/td[4]/input
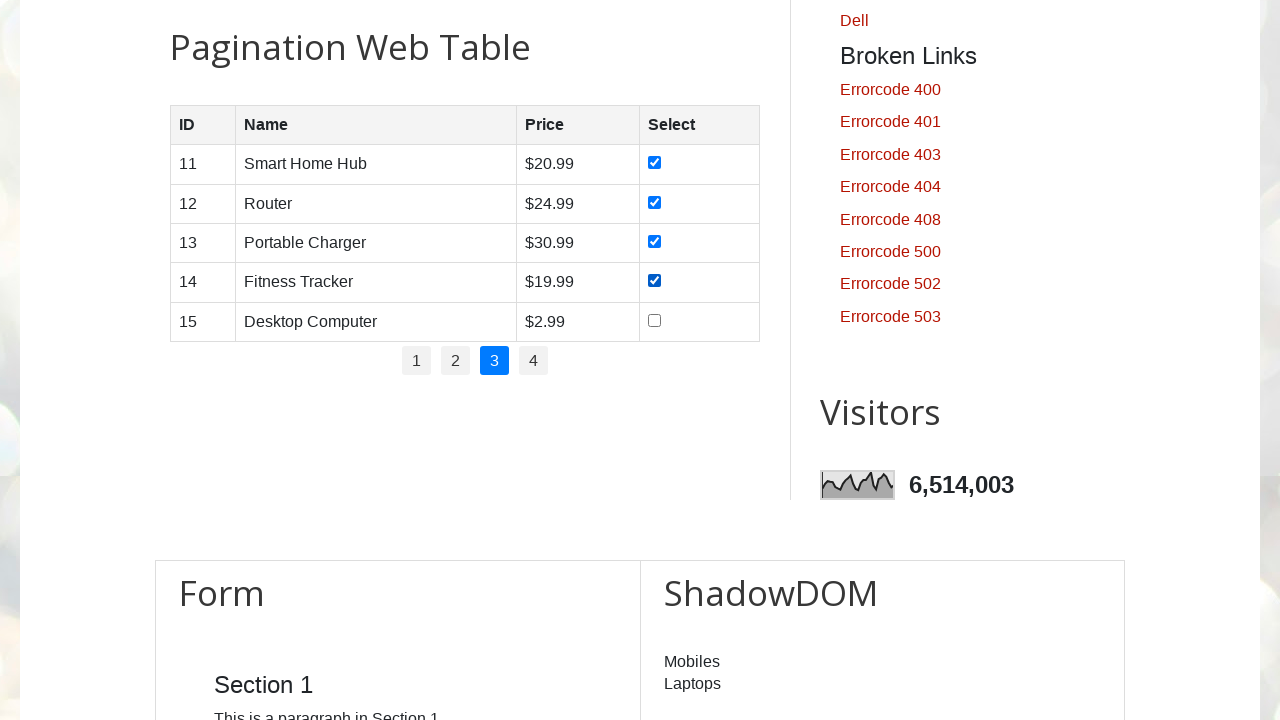

Selected checkbox in row 5 on page 3 at (655, 320) on //table[@id='productTable']/tbody/tr[5]/td[4]/input
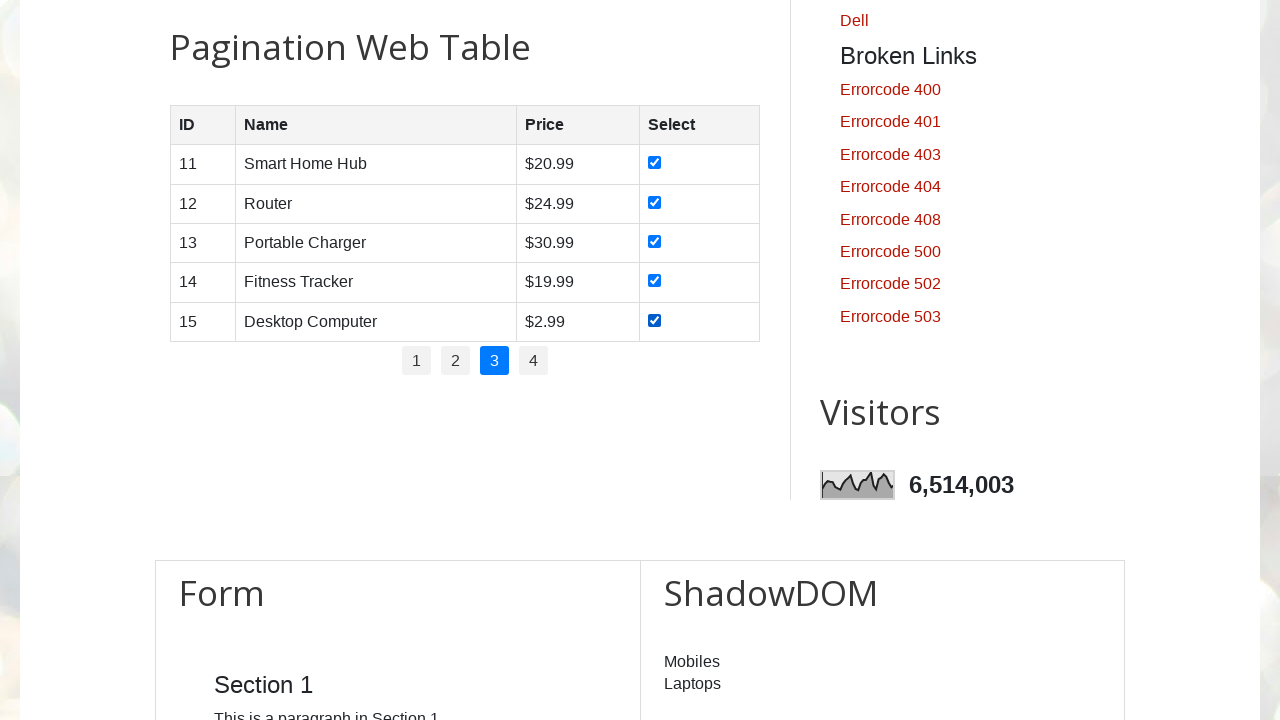

Clicked pagination page 4 at (534, 361) on xpath=//ul[@id='pagination']/li >> nth=3
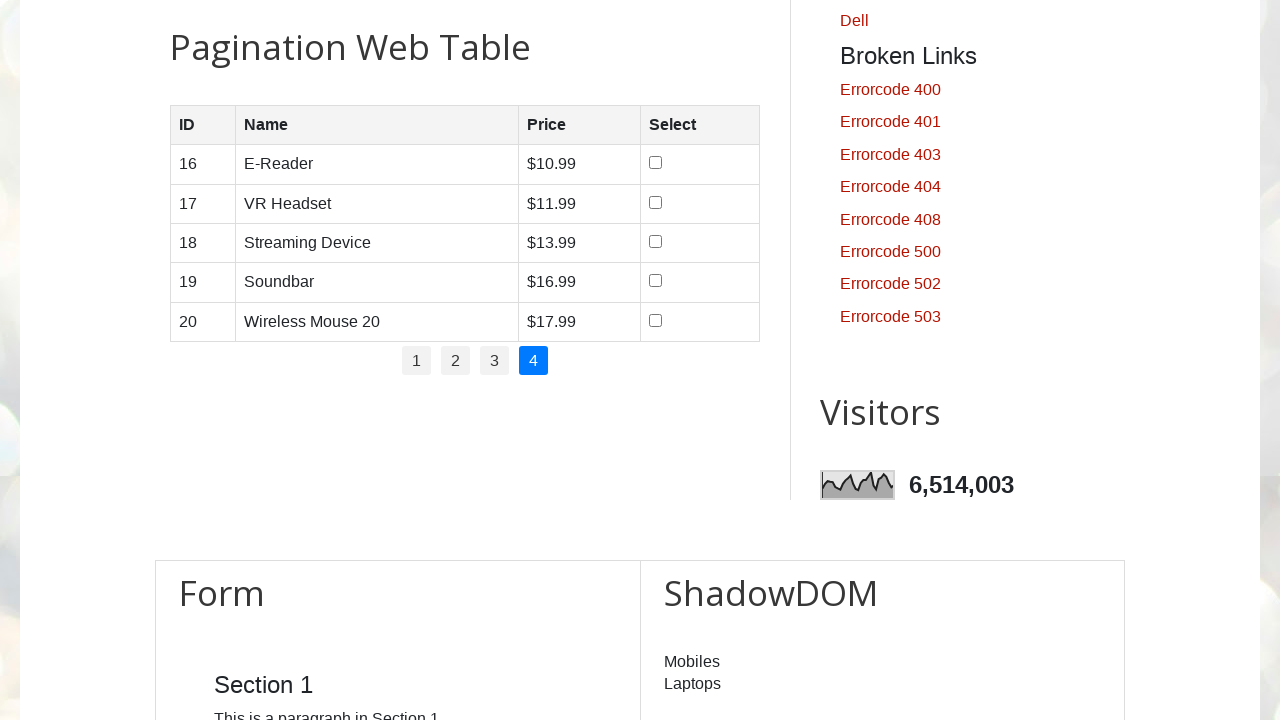

Waited for table to update after pagination click
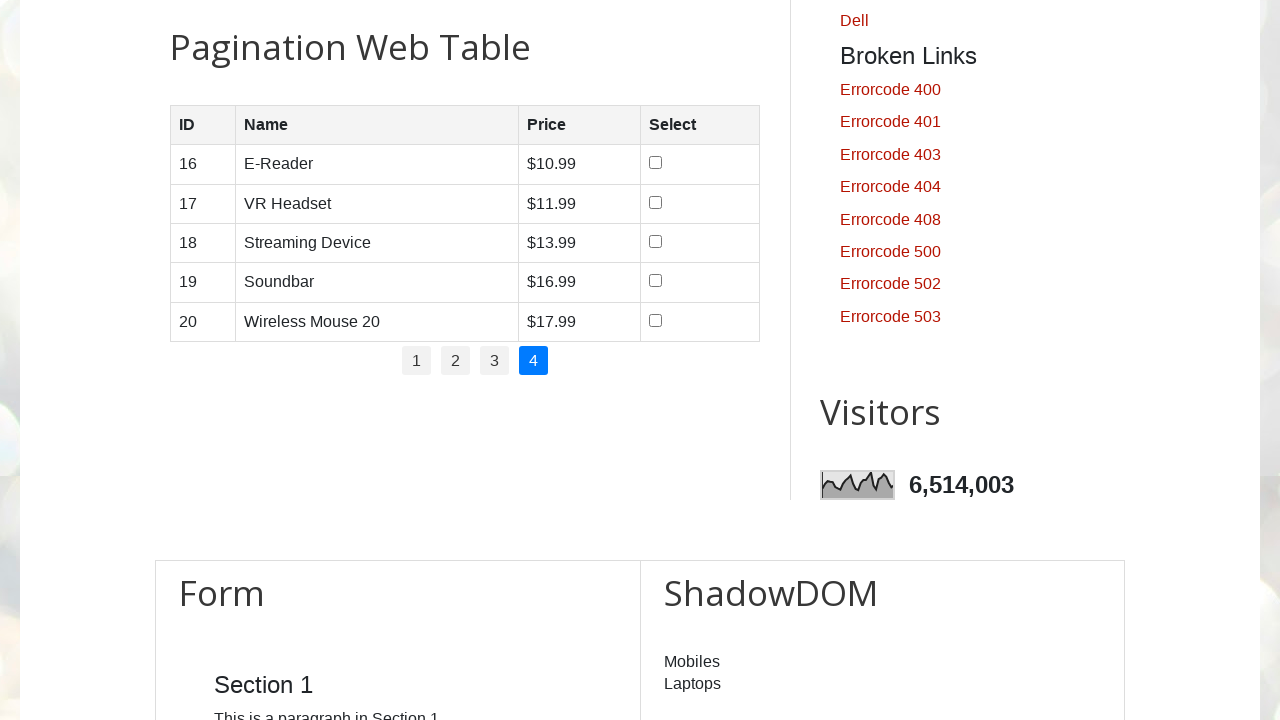

Selected checkbox in row 1 on page 4 at (656, 163) on //table[@id='productTable']/tbody/tr[1]/td[4]/input
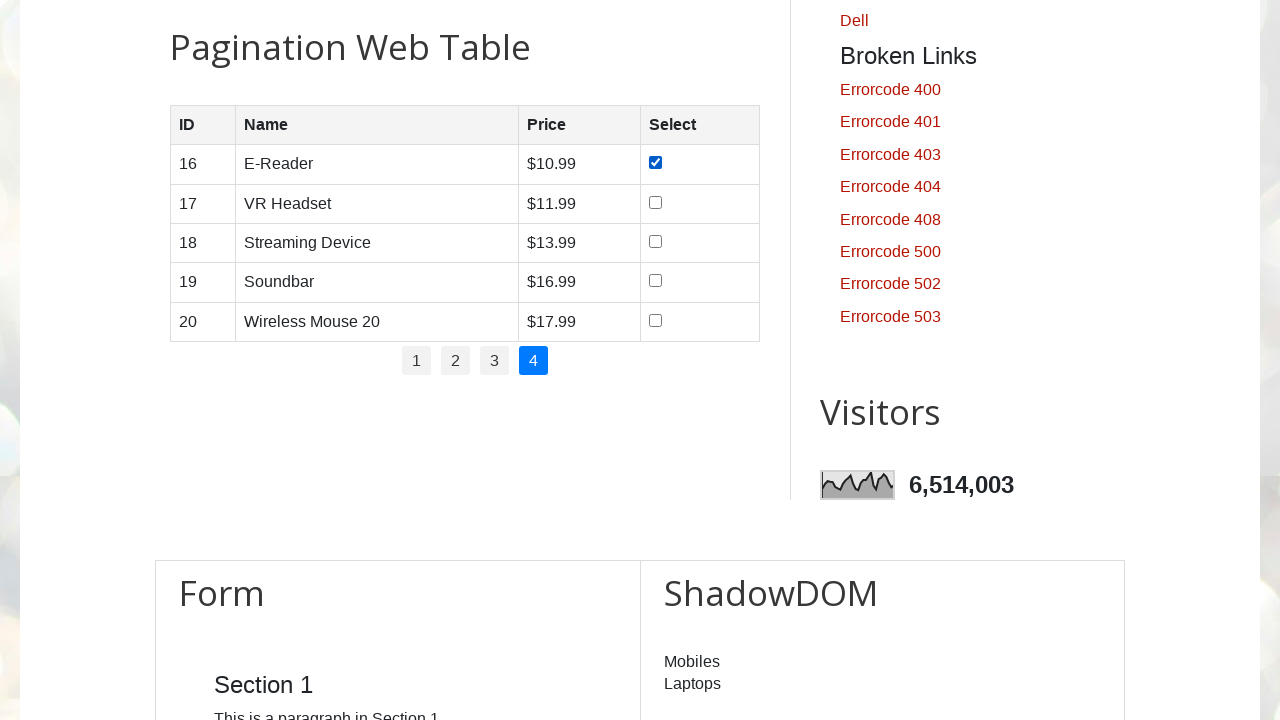

Selected checkbox in row 2 on page 4 at (656, 202) on //table[@id='productTable']/tbody/tr[2]/td[4]/input
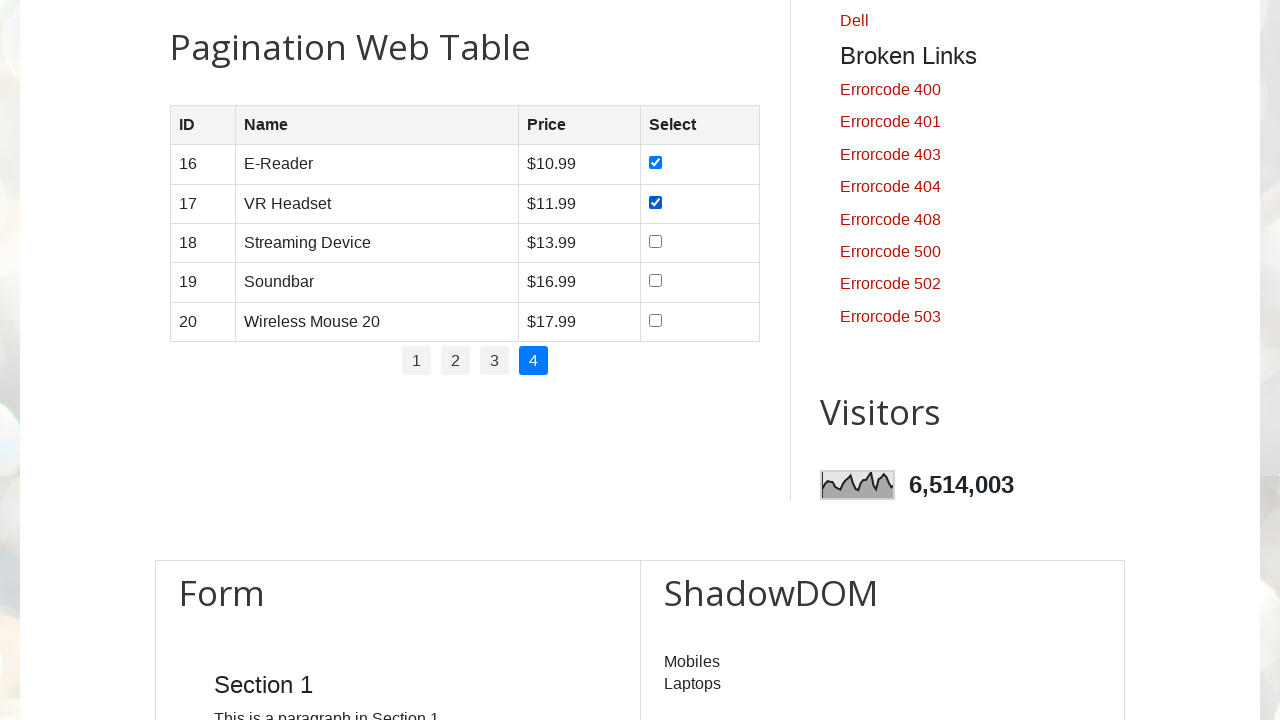

Selected checkbox in row 3 on page 4 at (656, 241) on //table[@id='productTable']/tbody/tr[3]/td[4]/input
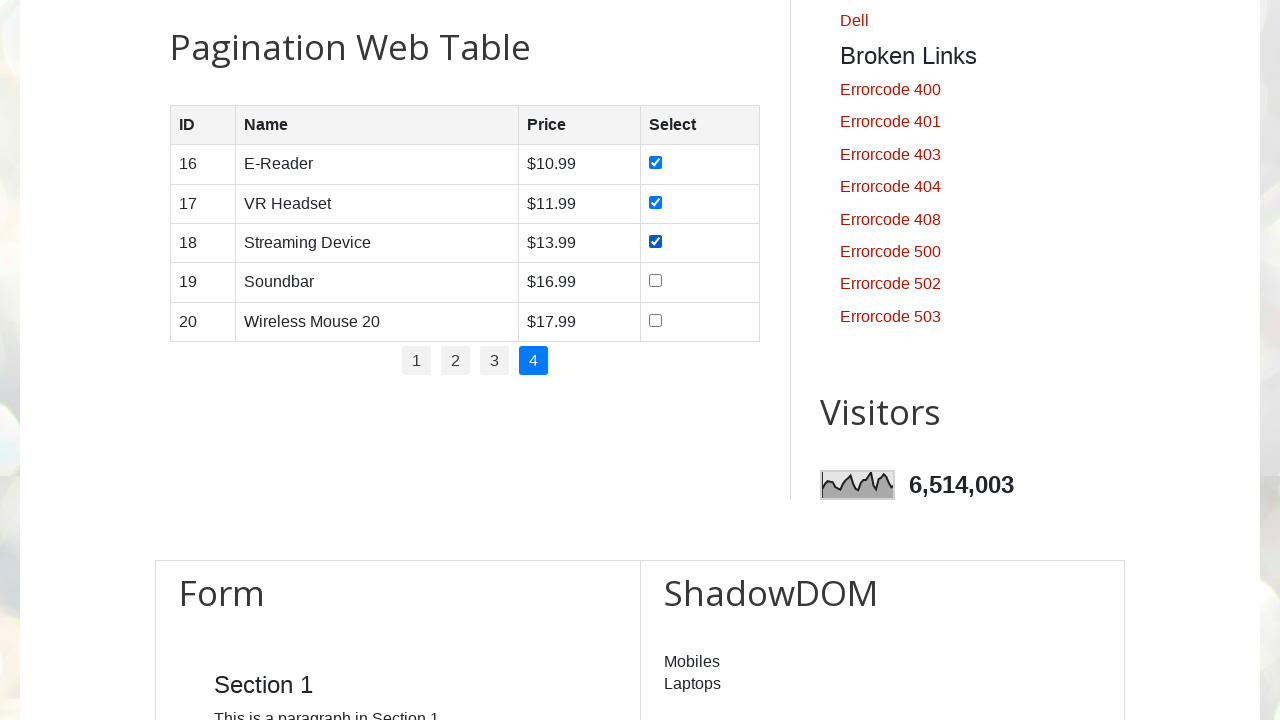

Selected checkbox in row 4 on page 4 at (656, 281) on //table[@id='productTable']/tbody/tr[4]/td[4]/input
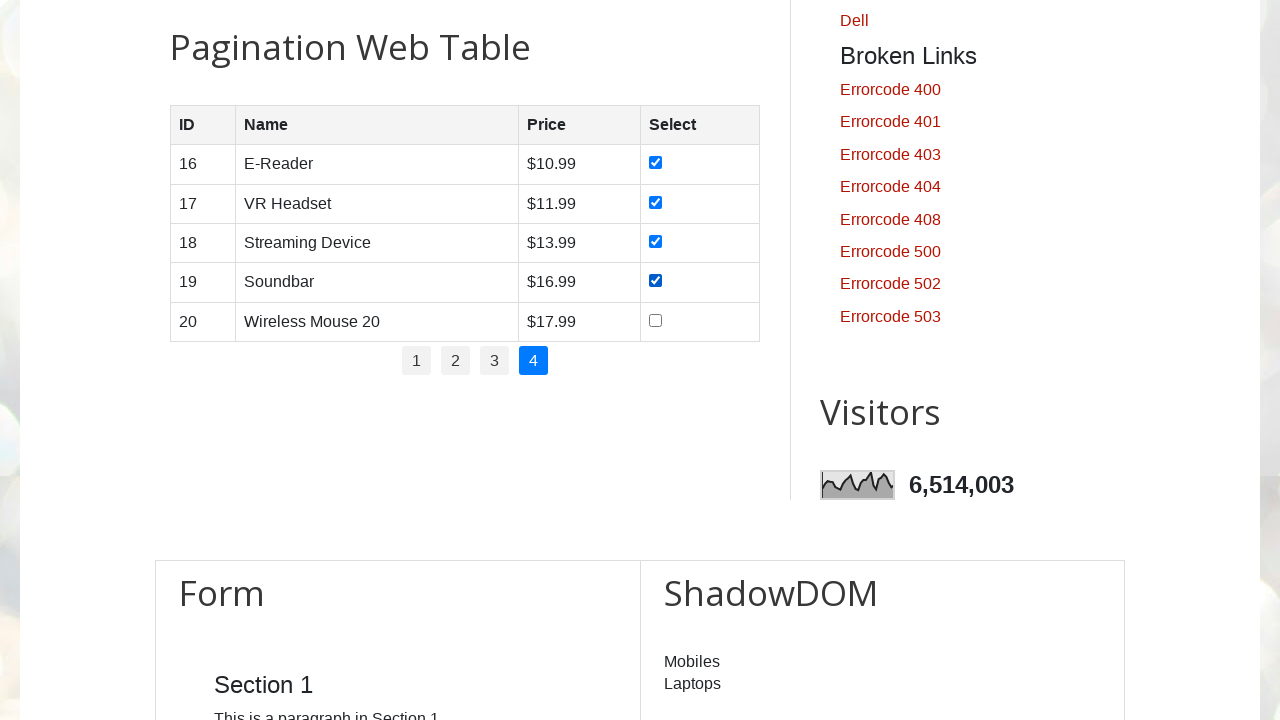

Selected checkbox in row 5 on page 4 at (656, 320) on //table[@id='productTable']/tbody/tr[5]/td[4]/input
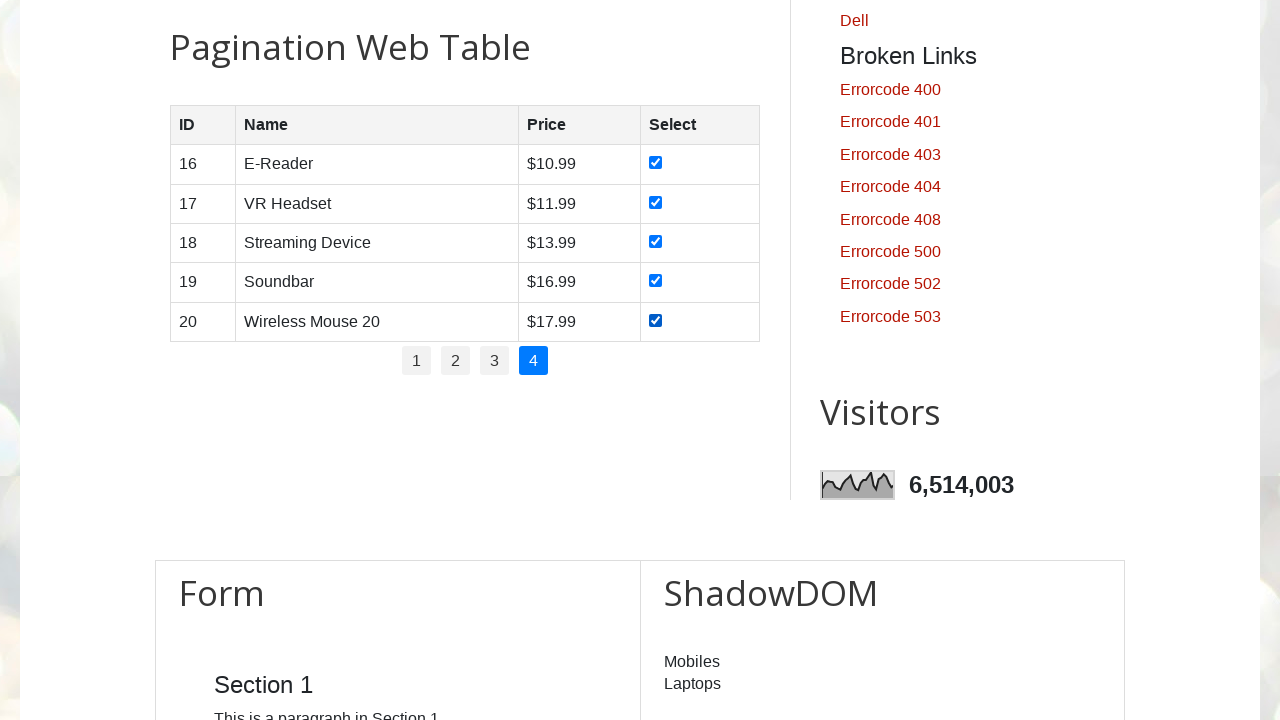

Toggled checkbox in row 2 at (656, 202) on xpath=//table[@id='productTable']/tbody/tr[2]/td[4]/input
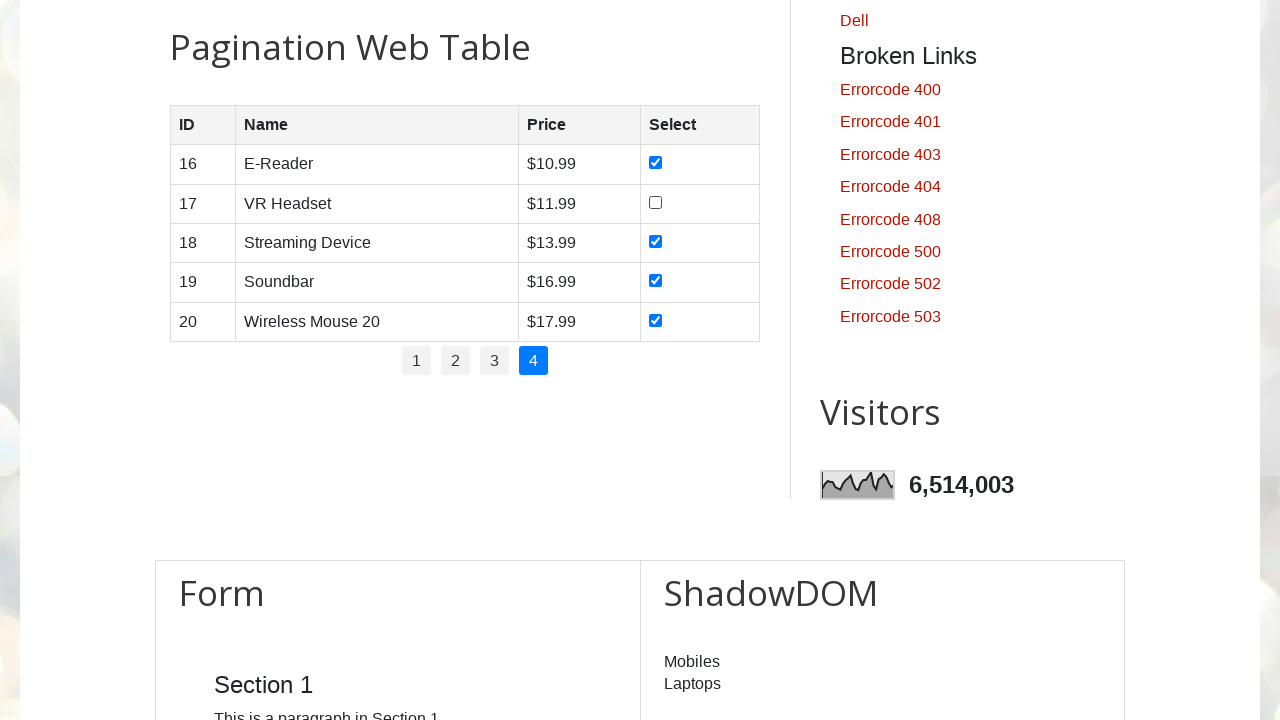

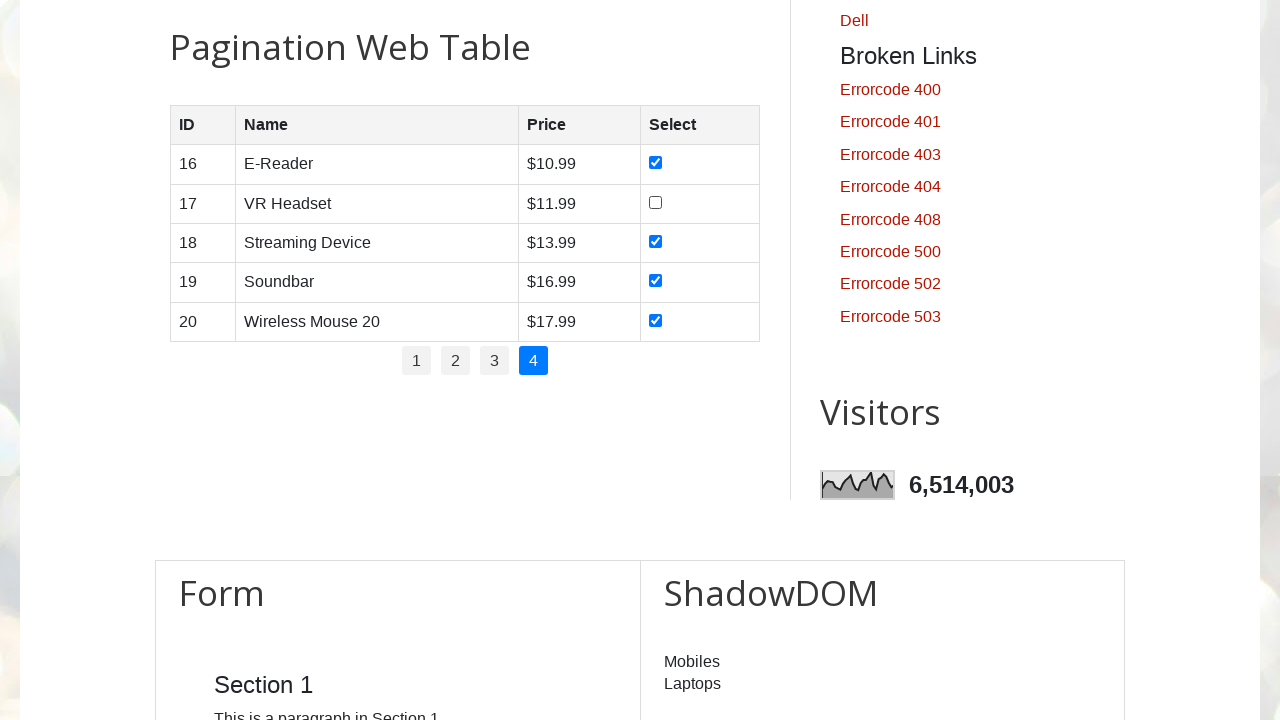